Tests finding an element by exact text match by clicking on "Checkbox Demo" link and verifying the page header (intentional failure case).

Starting URL: https://www.lambdatest.com/selenium-playground/

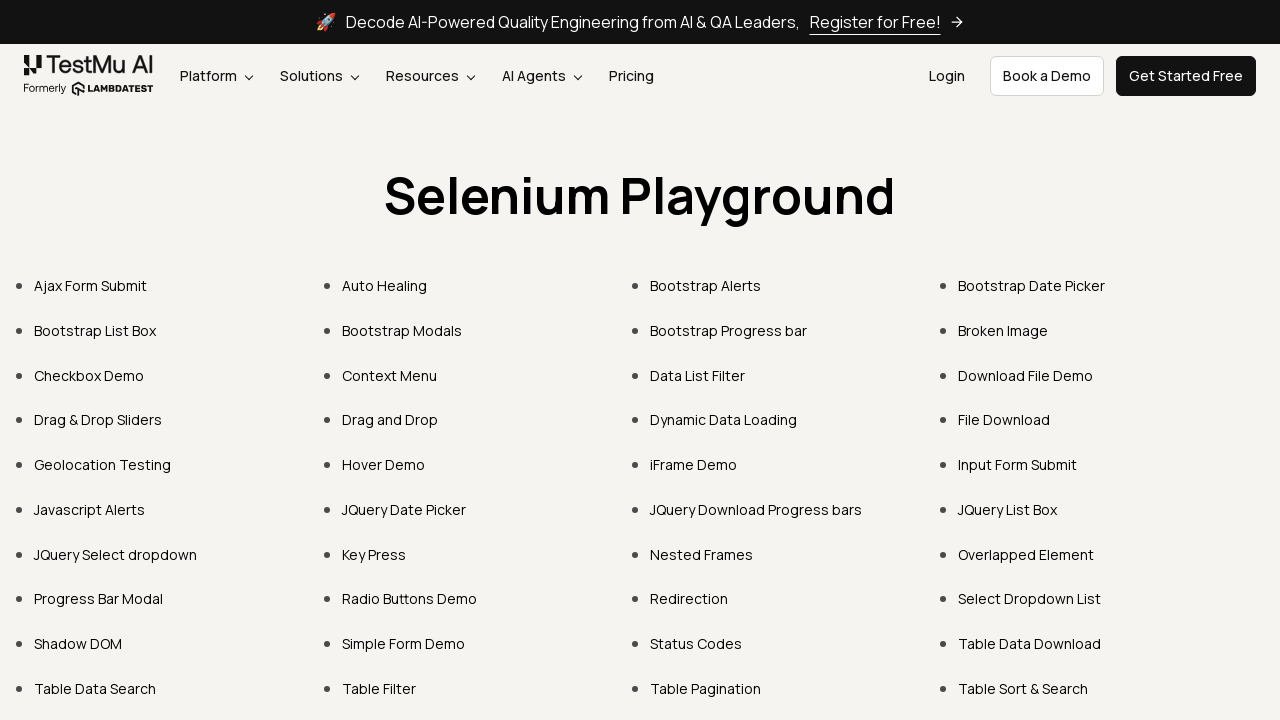

Clicked on 'Checkbox Demo' link at (89, 375) on xpath=//a[text()='Checkbox Demo']
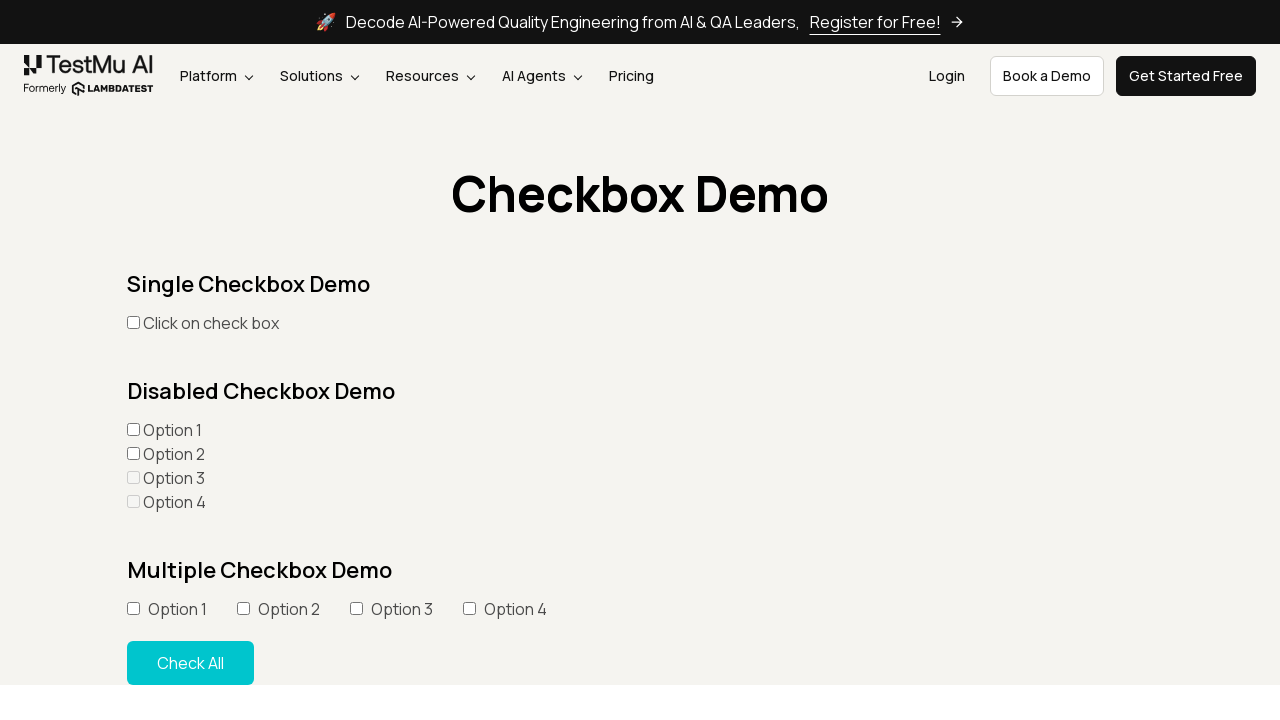

Page header (h1) element loaded
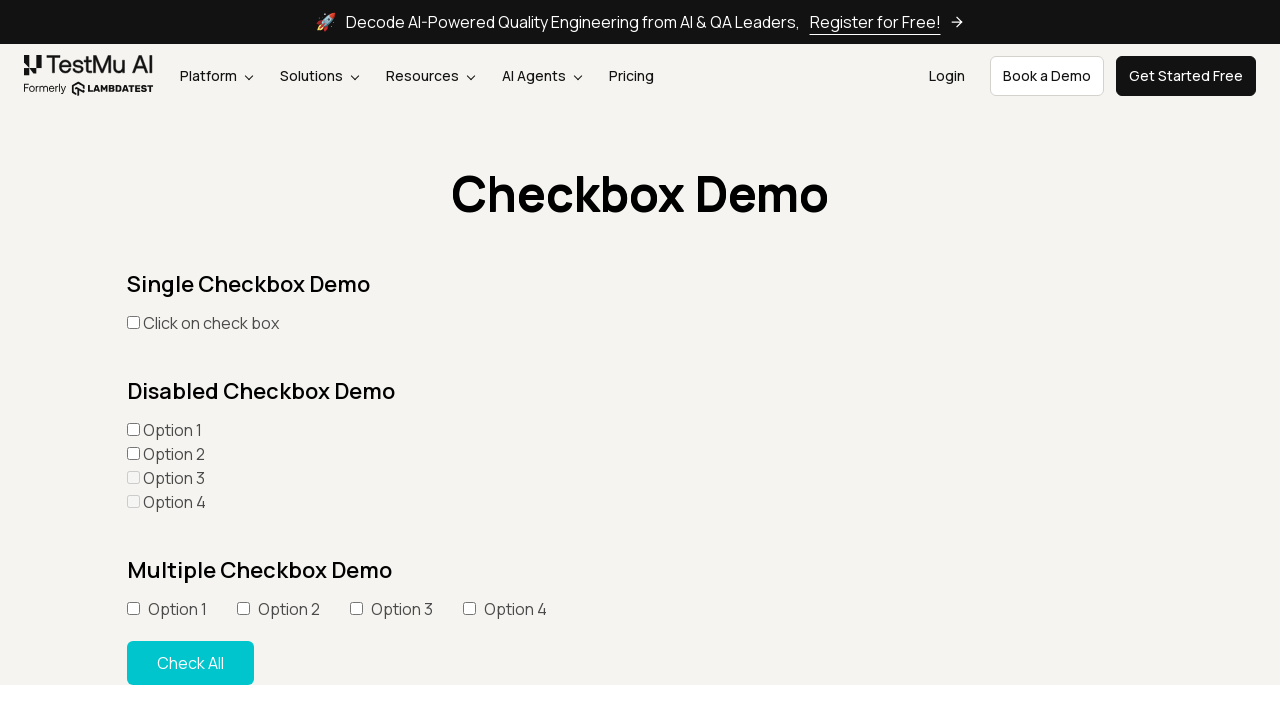

Located h1 element for text verification
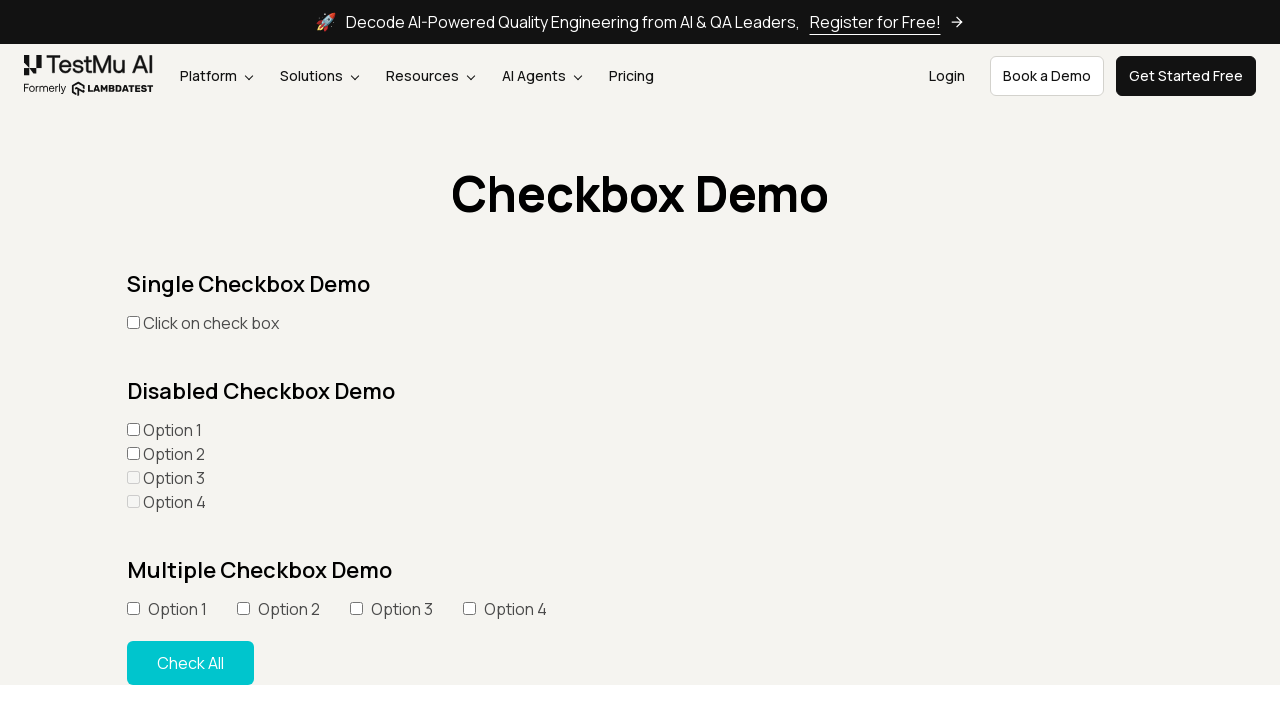

Verified page header text matches 'Checkbox Demo'
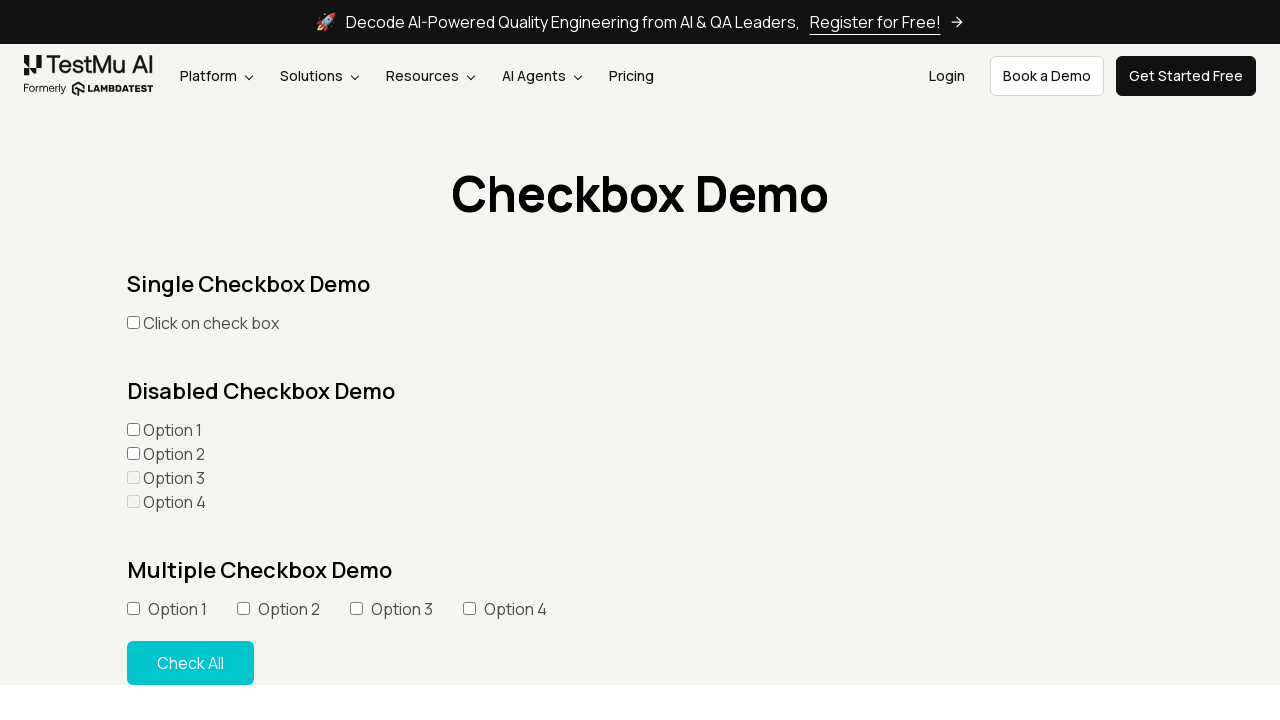

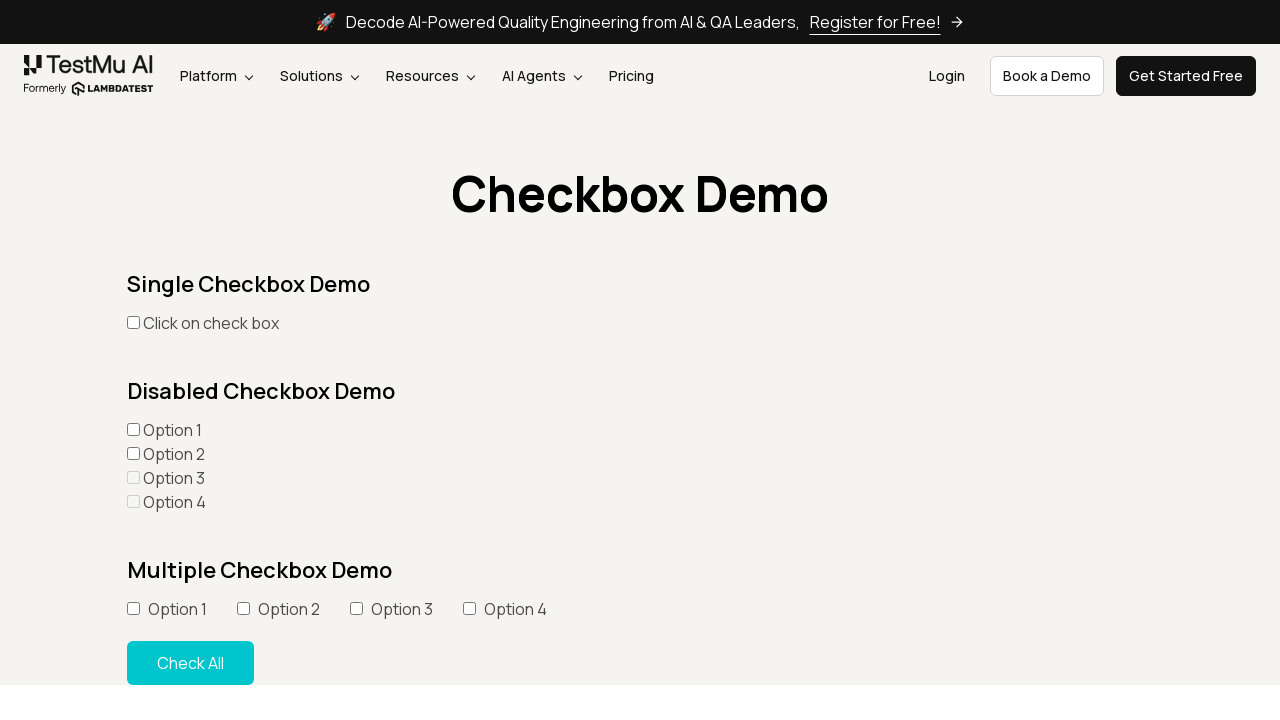